Opens Buttons section and performs double click, right click, and regular click actions

Starting URL: https://demoqa.com/elements

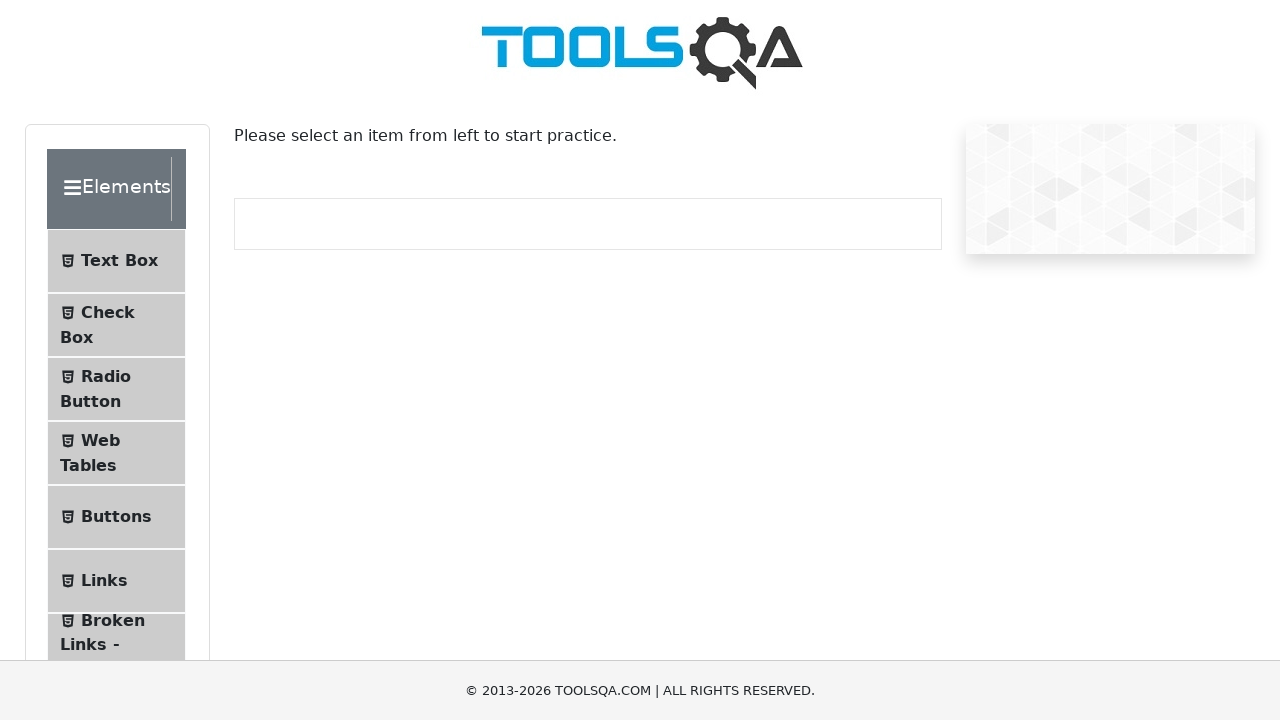

Clicked on Buttons menu item at (116, 517) on text=Buttons
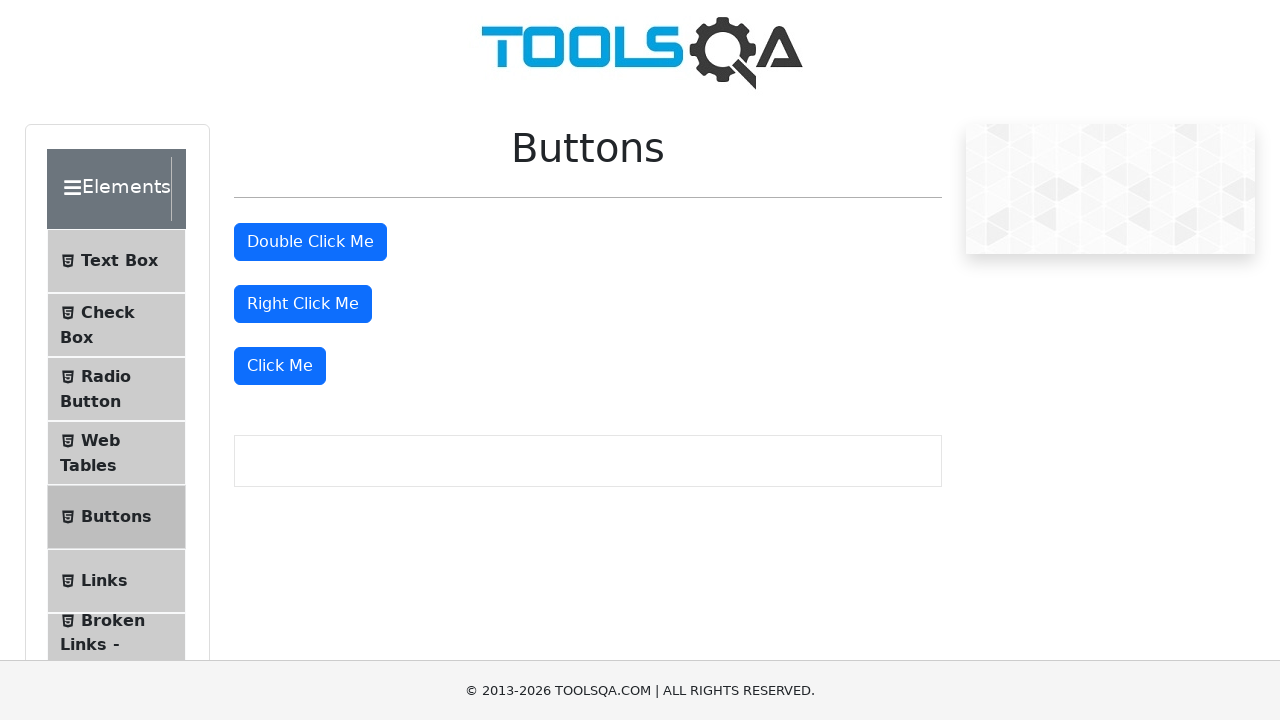

Double clicked on first button at (310, 242) on .btn-primary >> nth=0
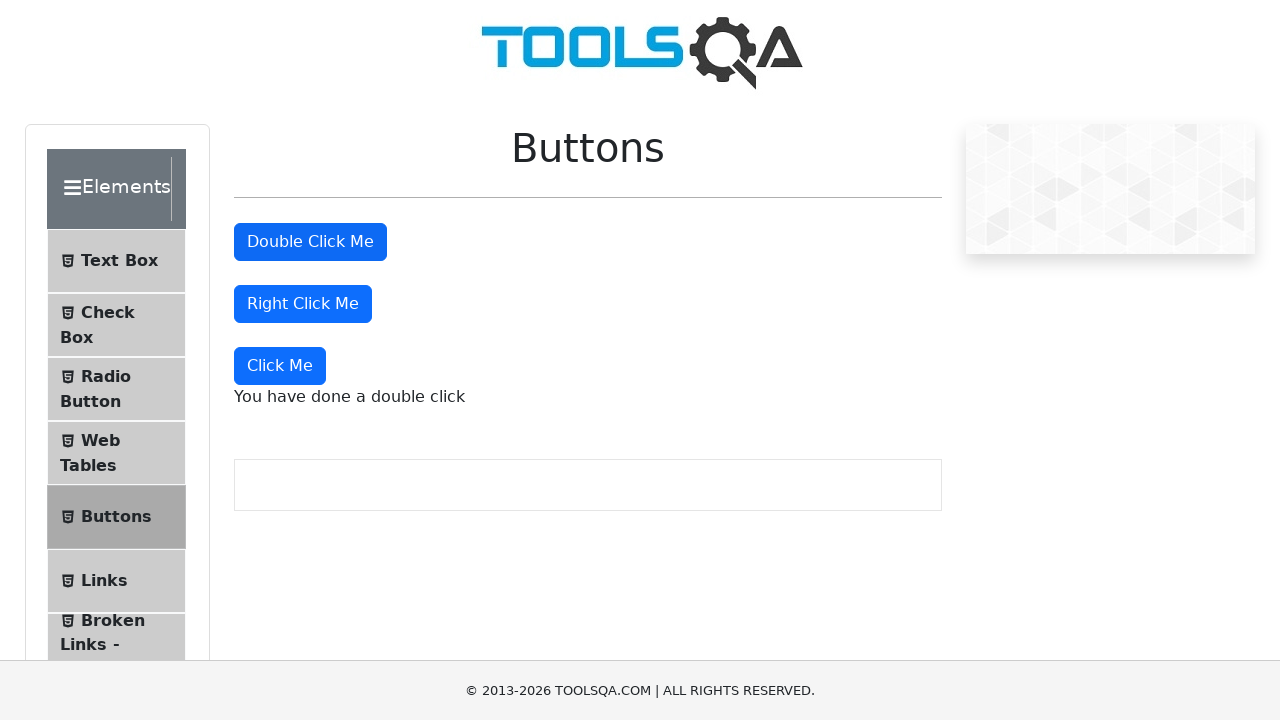

Double click message appeared
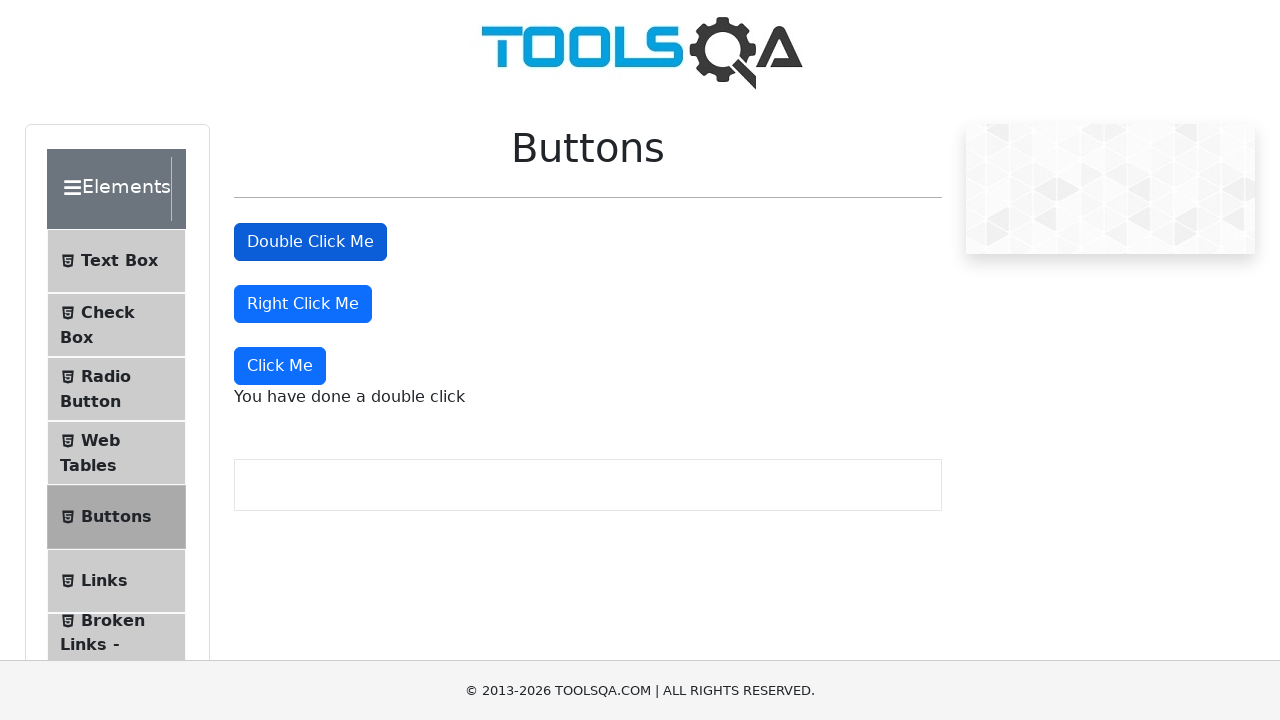

Right clicked on second button at (303, 304) on .btn-primary >> nth=1
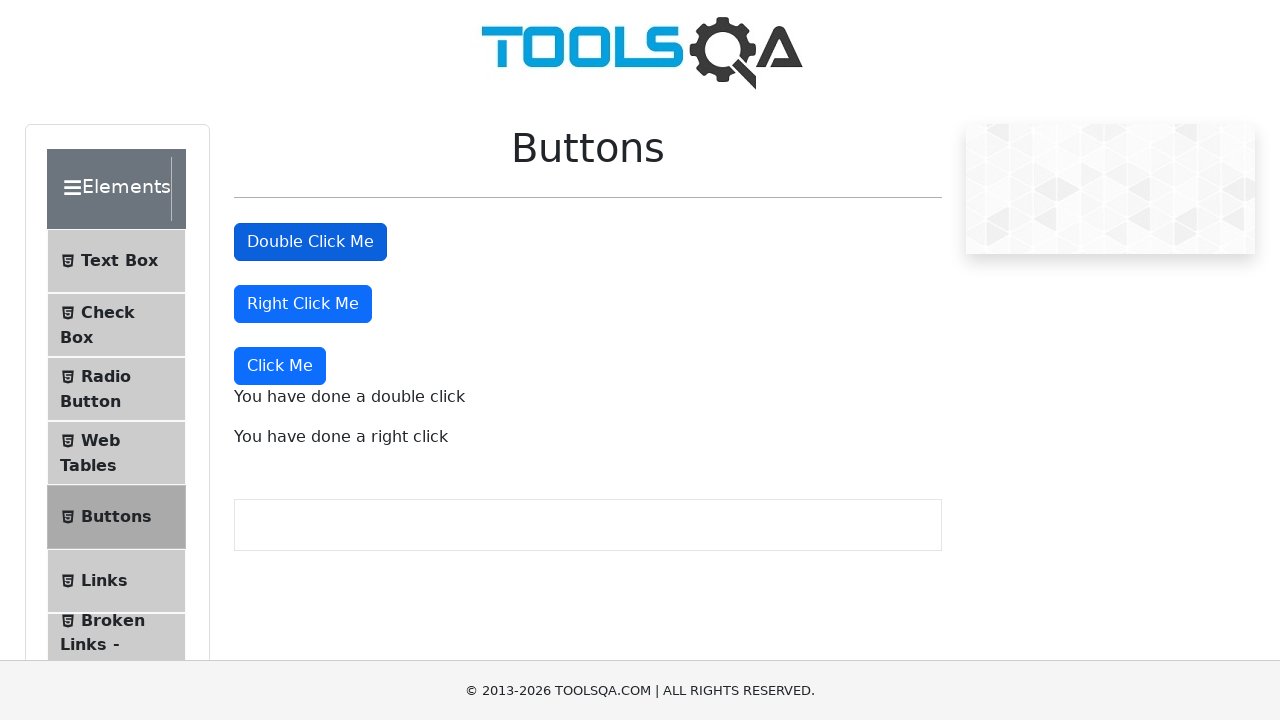

Right click message appeared
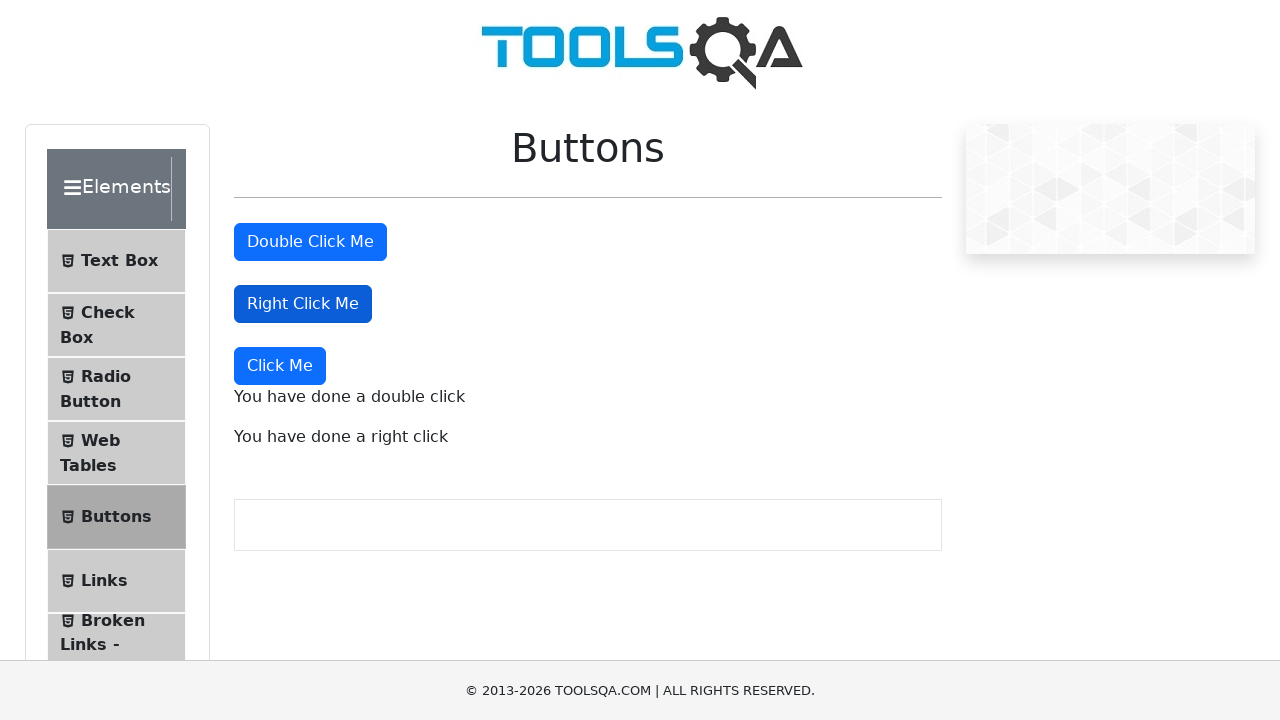

Clicked on third button at (280, 366) on .btn-primary >> nth=2
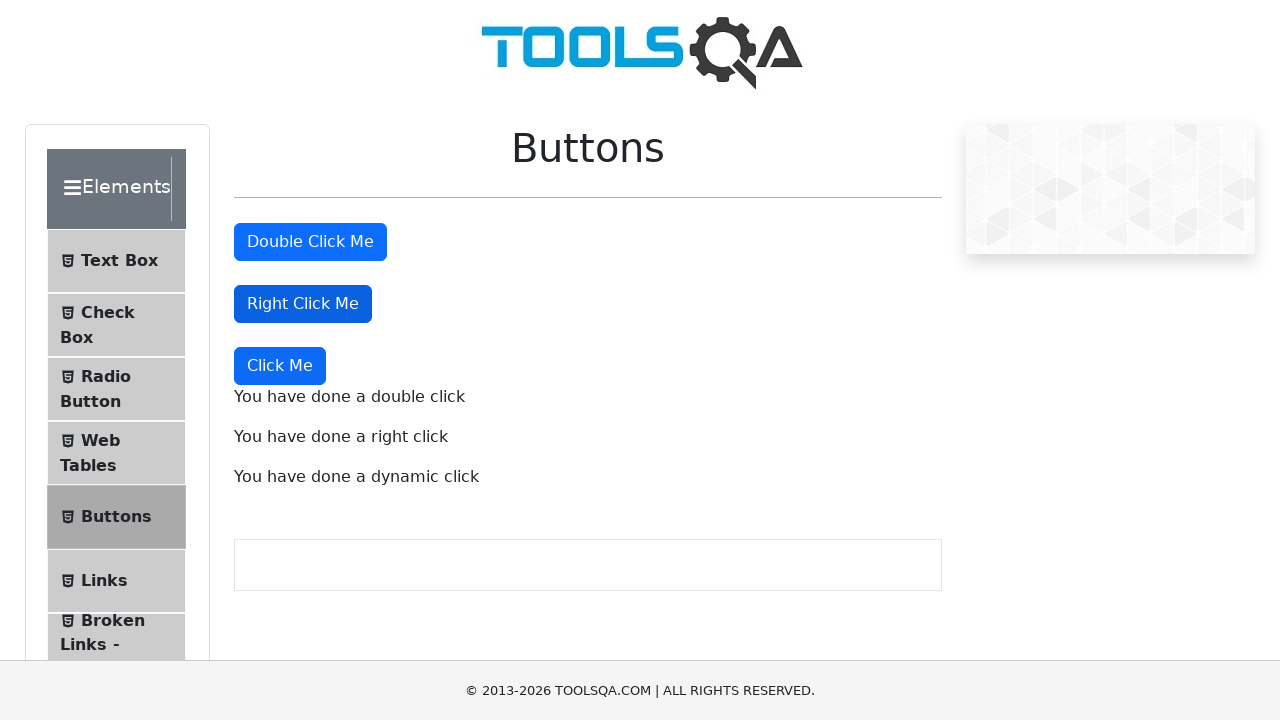

Dynamic click message appeared
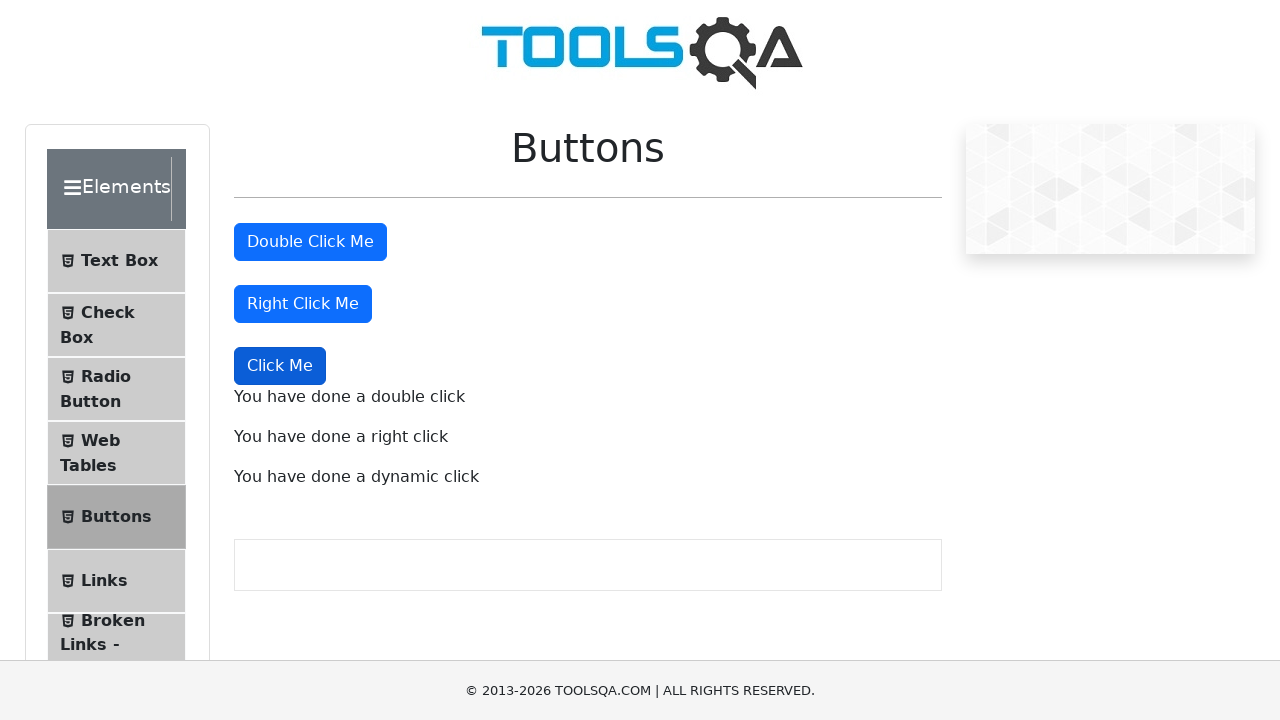

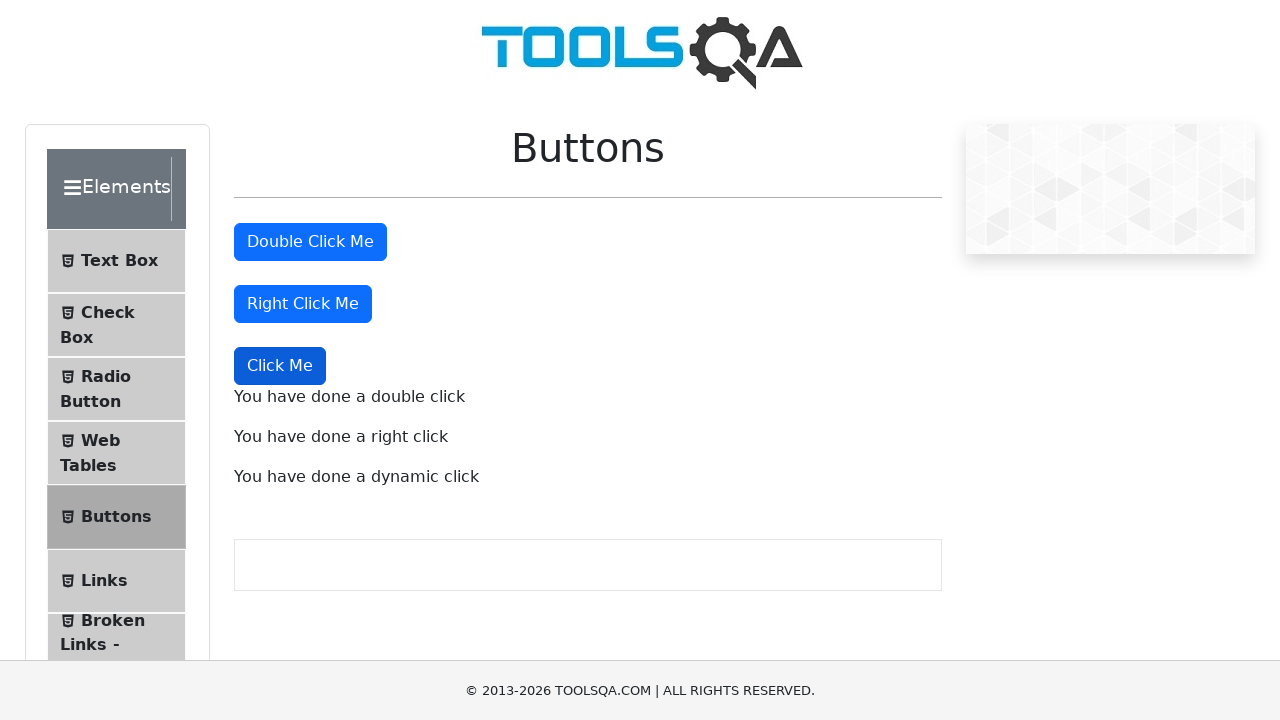